Hovers over the second profile picture and verifies that "name: user2" text appears.

Starting URL: https://the-internet.herokuapp.com/hovers

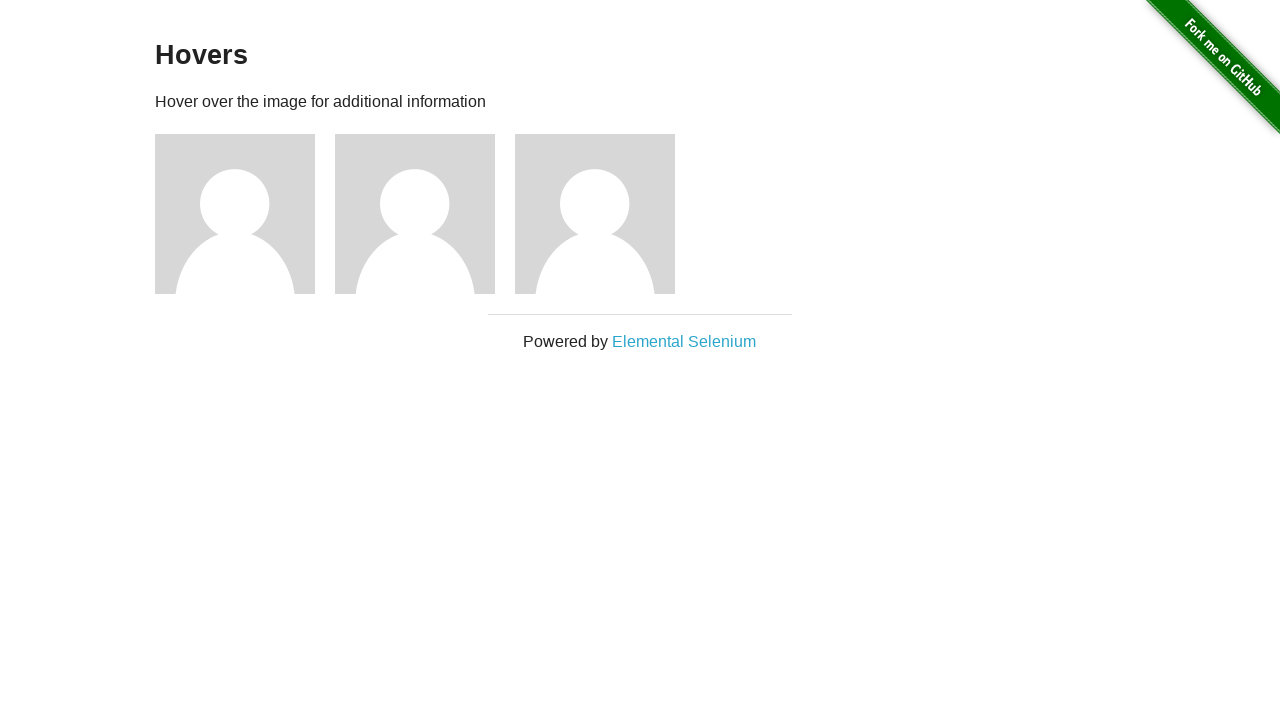

Navigated to hovers page
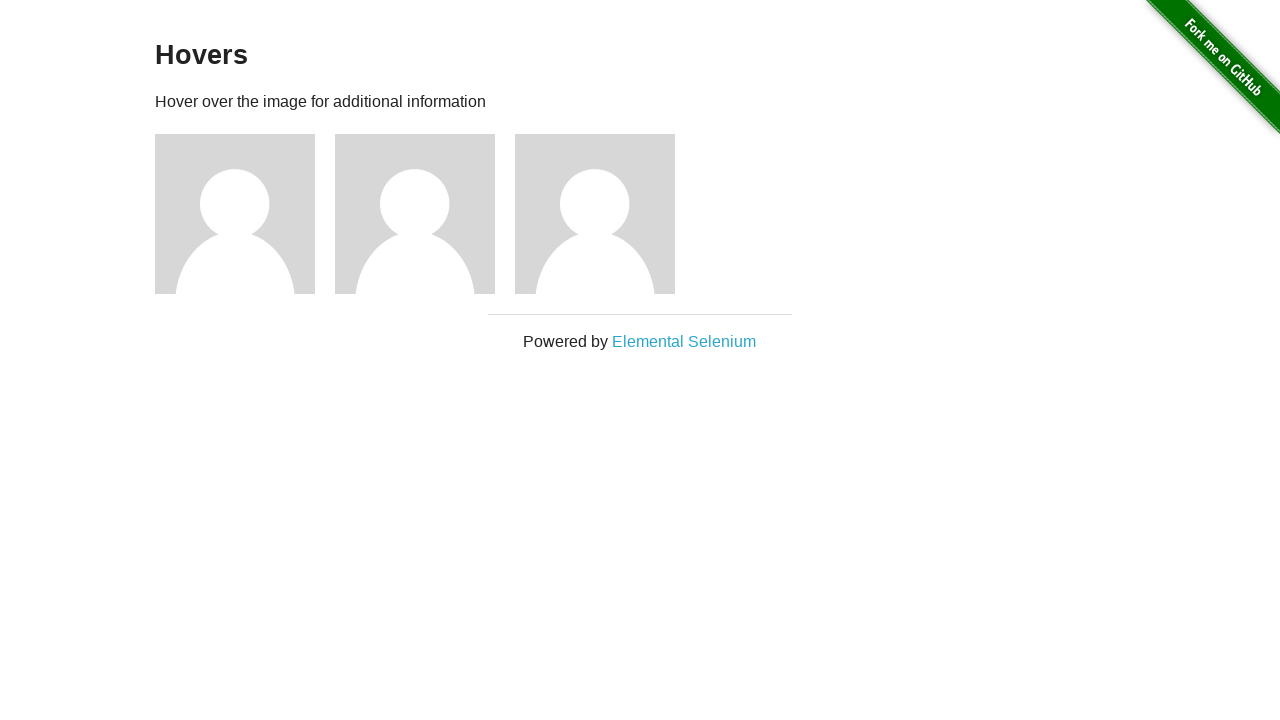

Hovered over second profile picture at (425, 214) on .figure >> nth=1
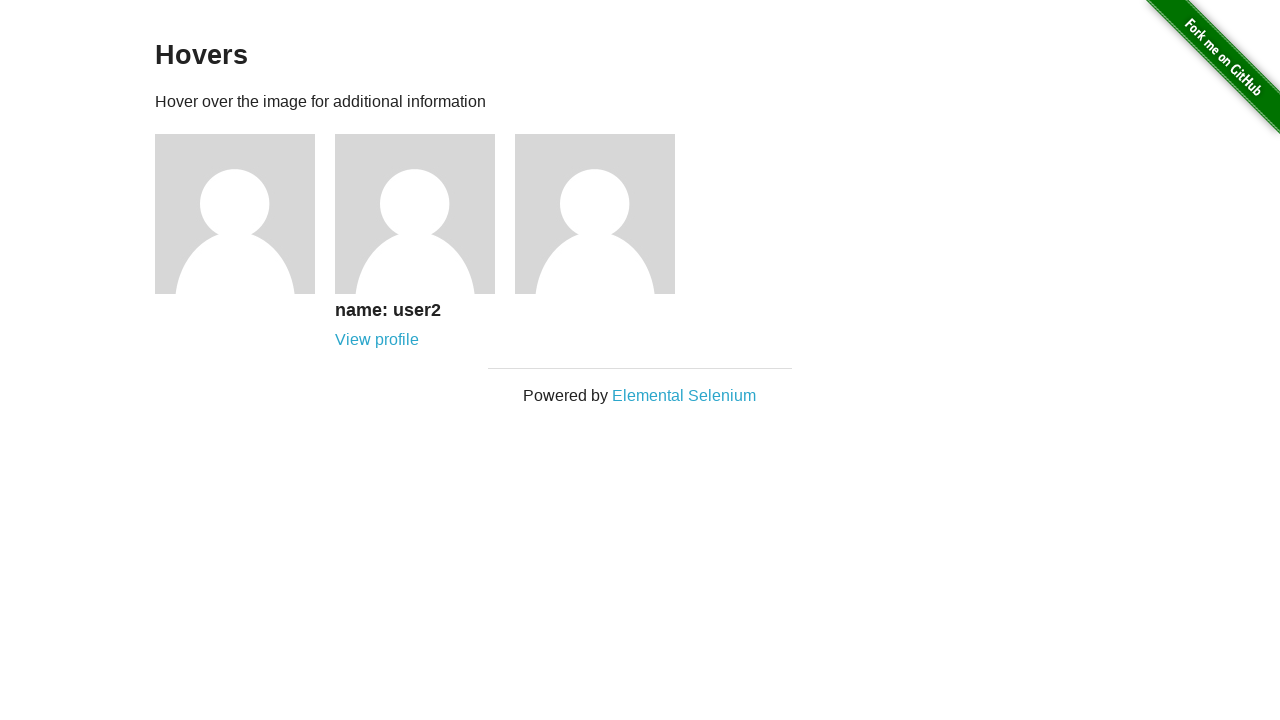

Verified that 'name: user2' text appears
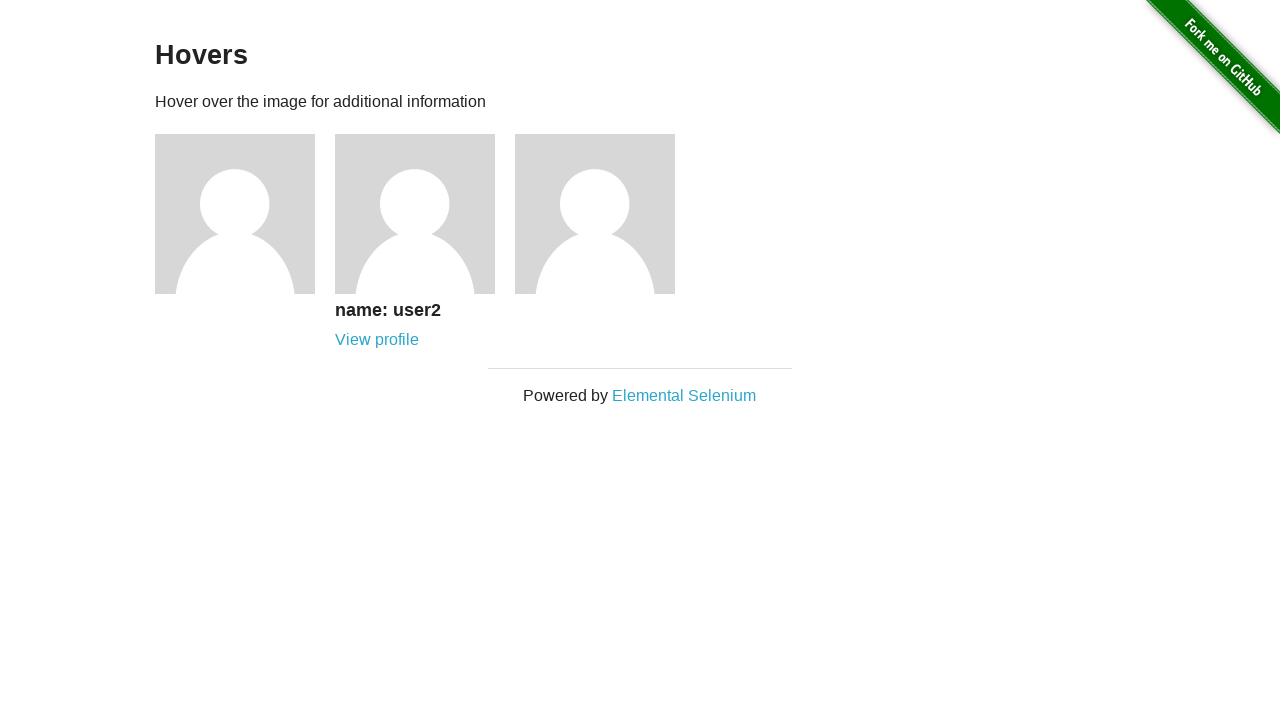

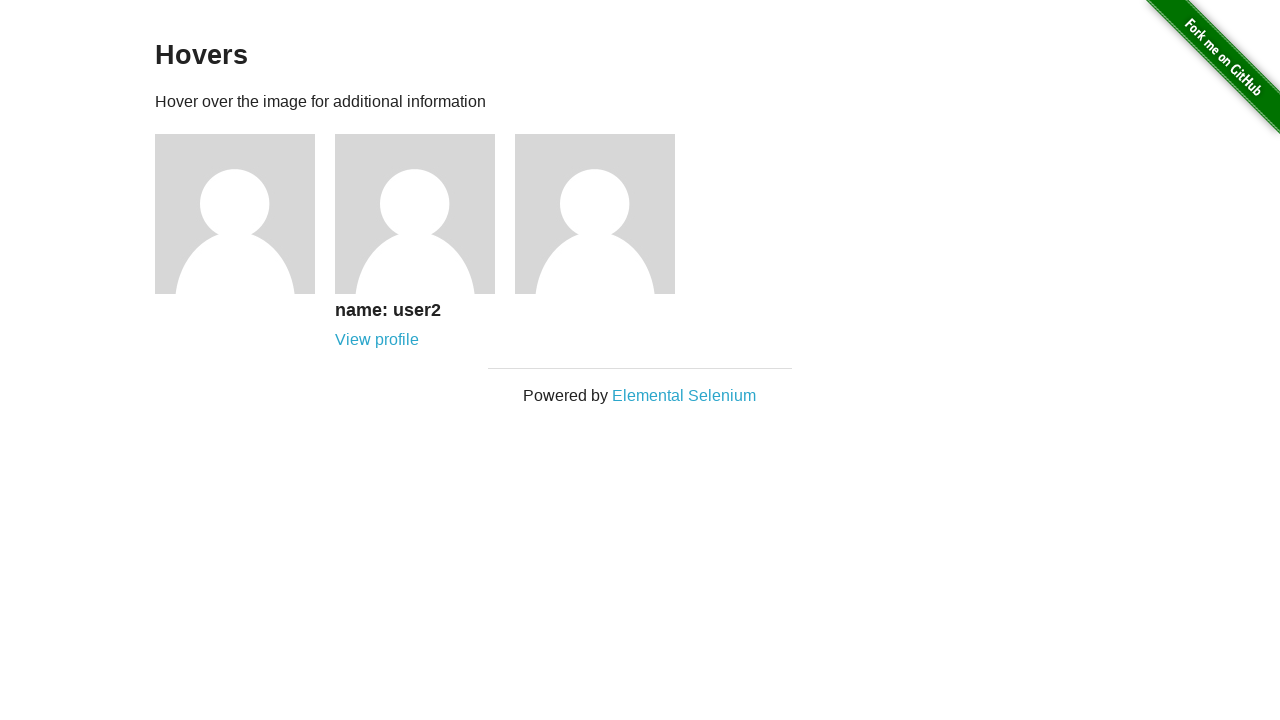